Navigates to the LMS site, clicks on the "My Account" link in the navigation, and verifies the page title

Starting URL: https://alchemy.hguy.co/lms

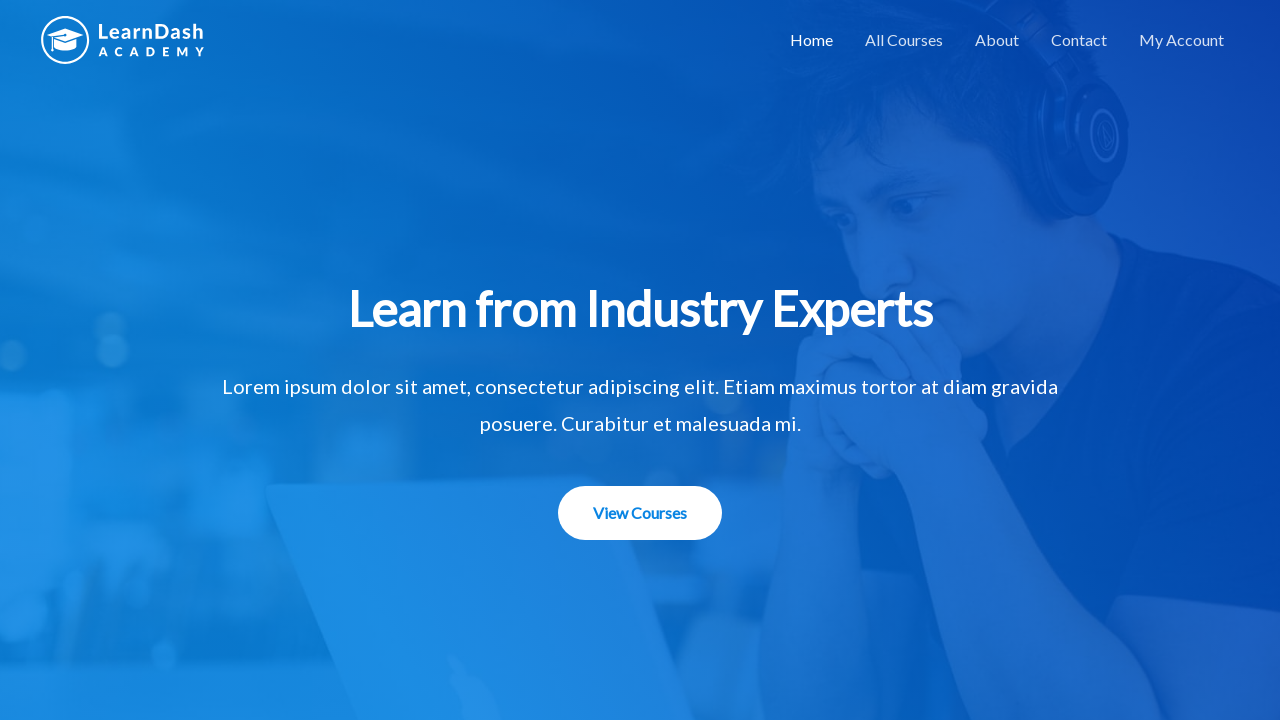

Navigated to LMS site at https://alchemy.hguy.co/lms
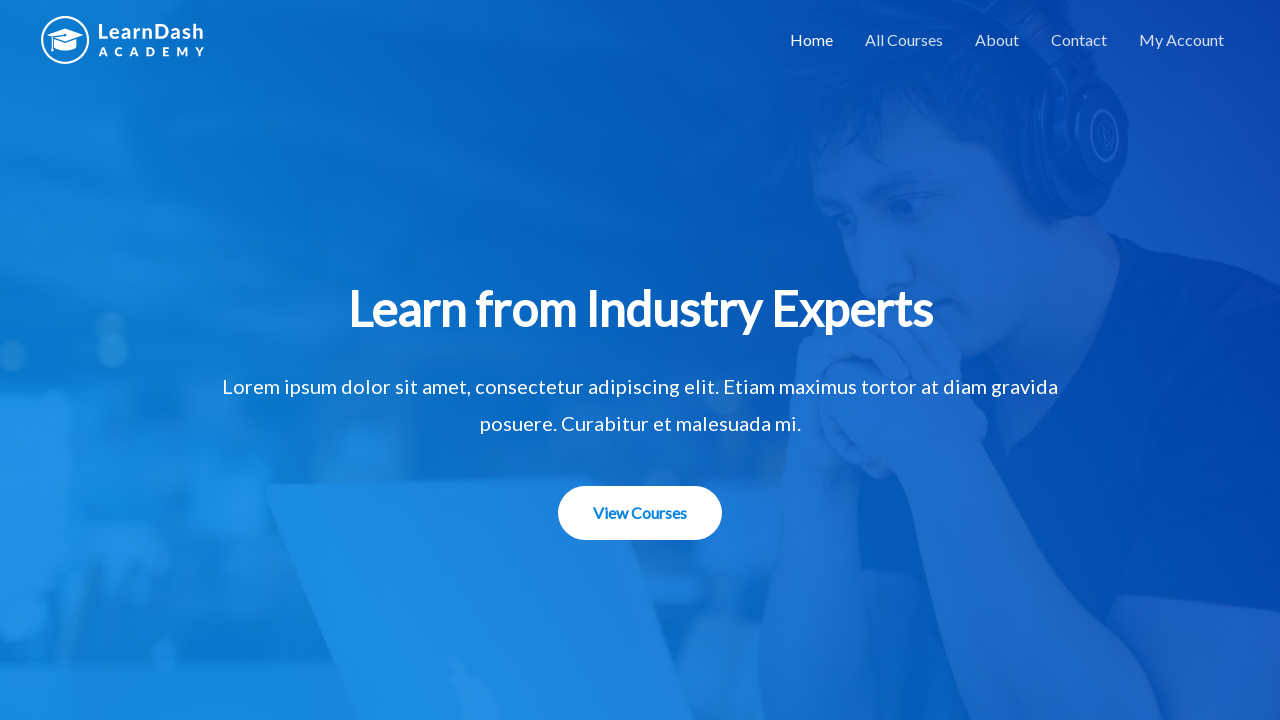

Clicked on 'My Account' link in navigation at (1182, 40) on text=My Account
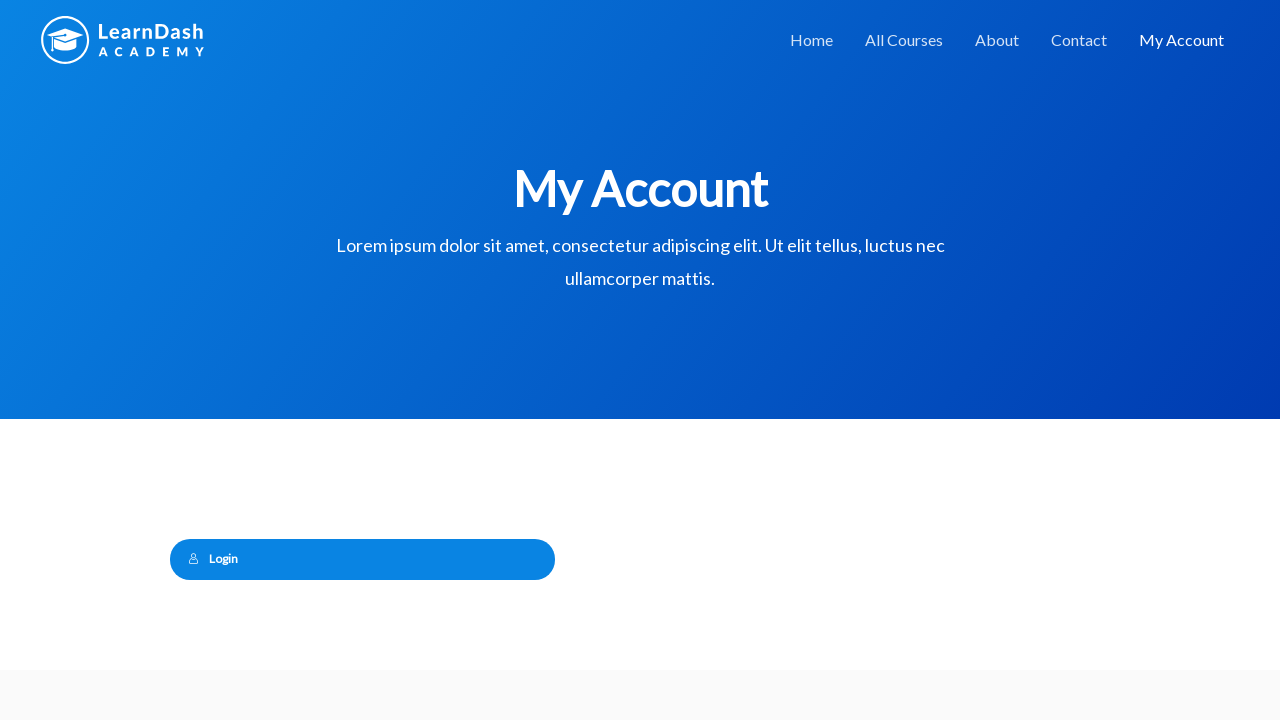

Page load completed after navigation to My Account
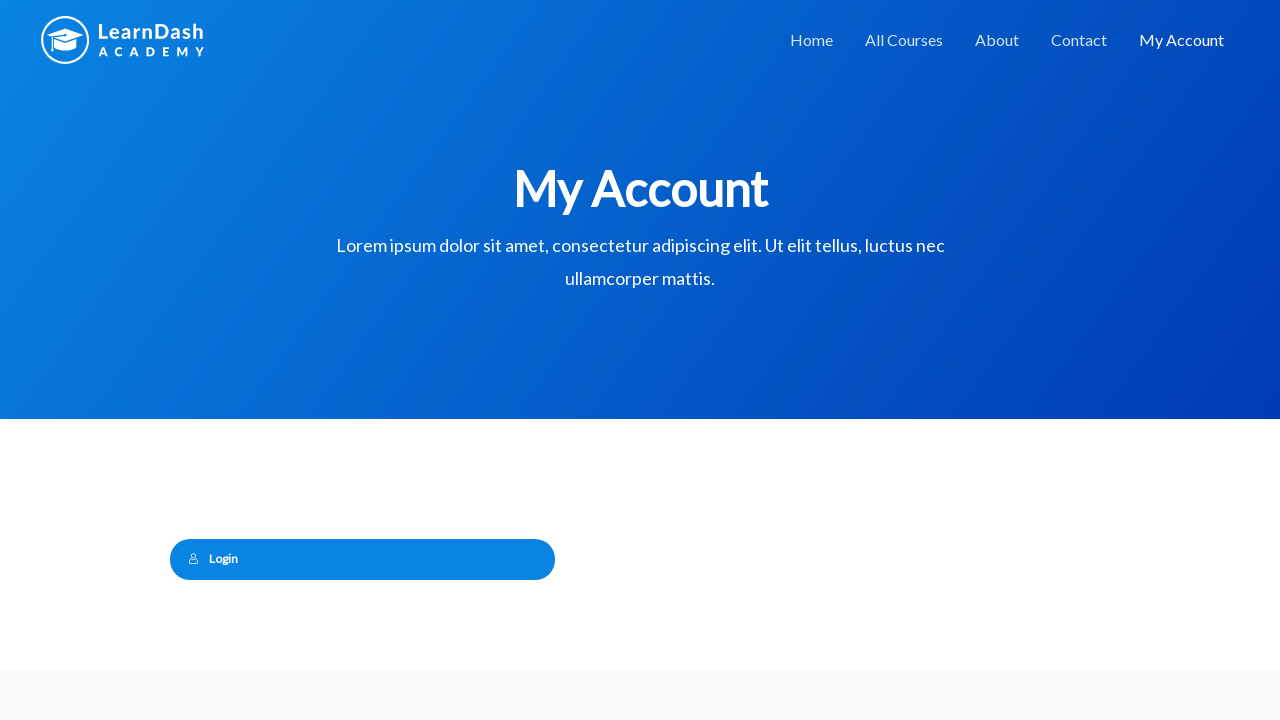

Retrieved page title: My Account – Alchemy LMS
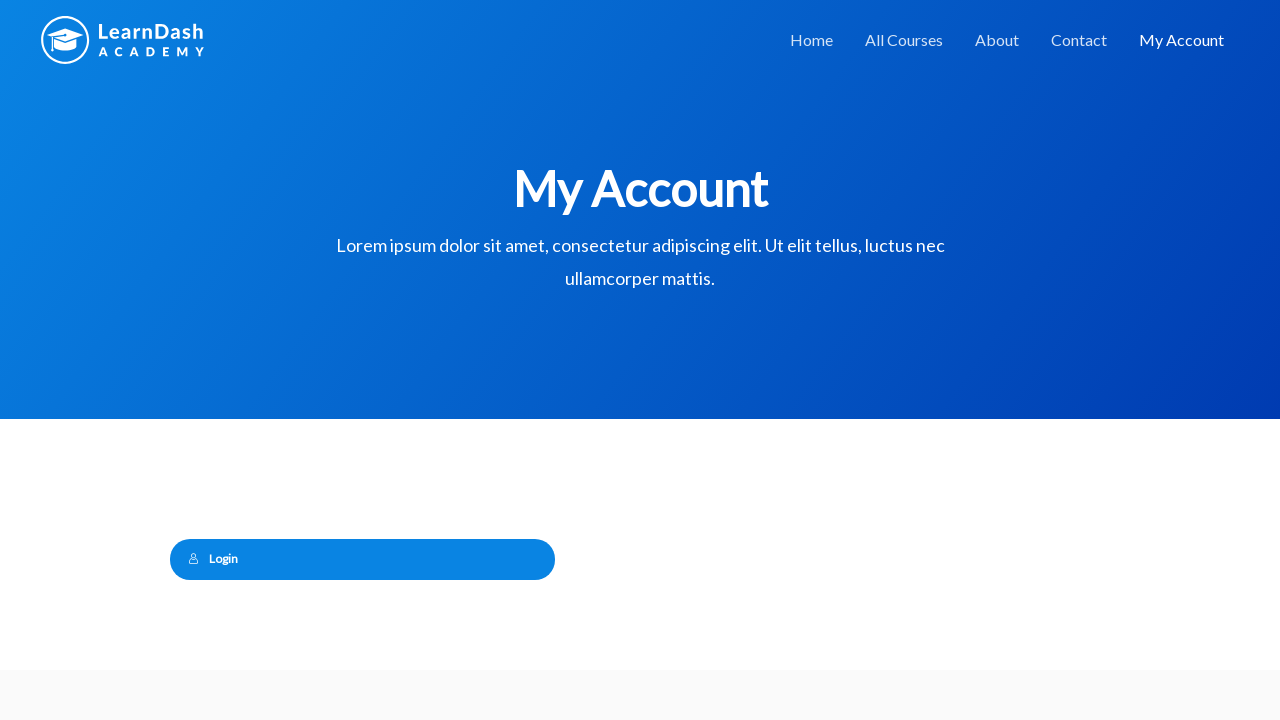

Page title verified and printed
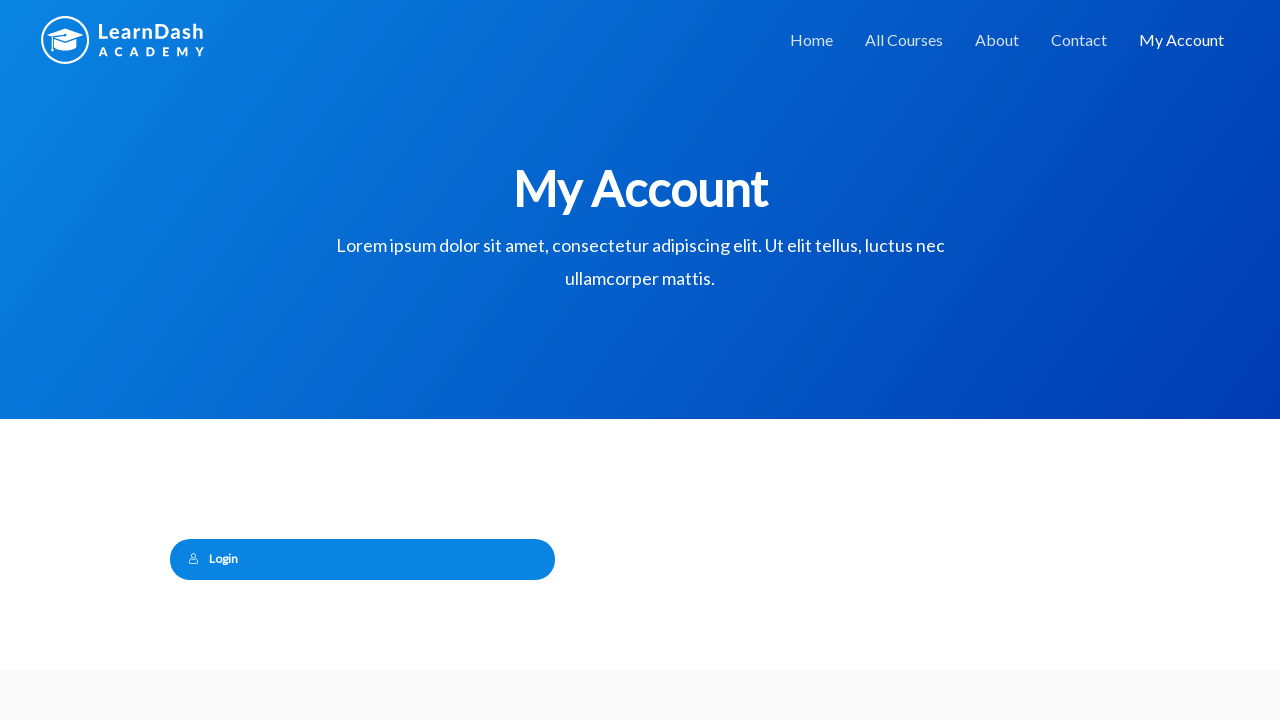

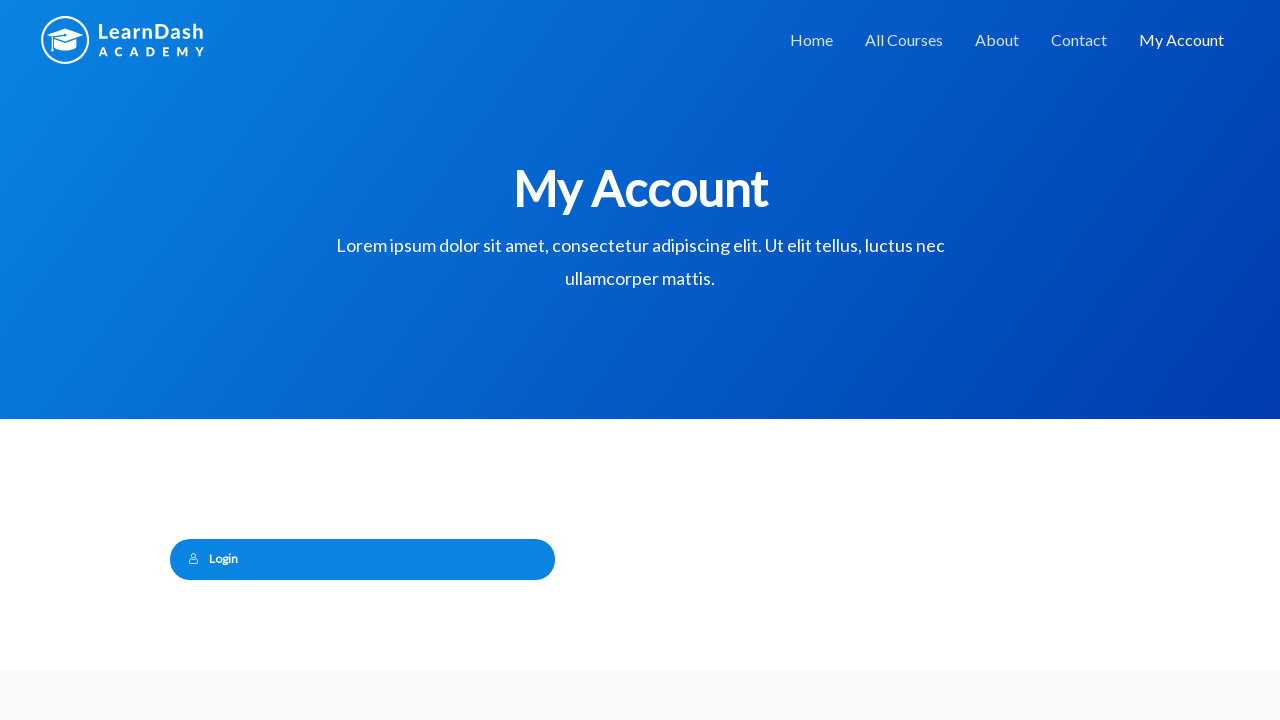